Fills a text box form on DemoQA website with user name, email, current address, and permanent address fields to demonstrate Playwright textbox interactions.

Starting URL: https://demoqa.com/text-box

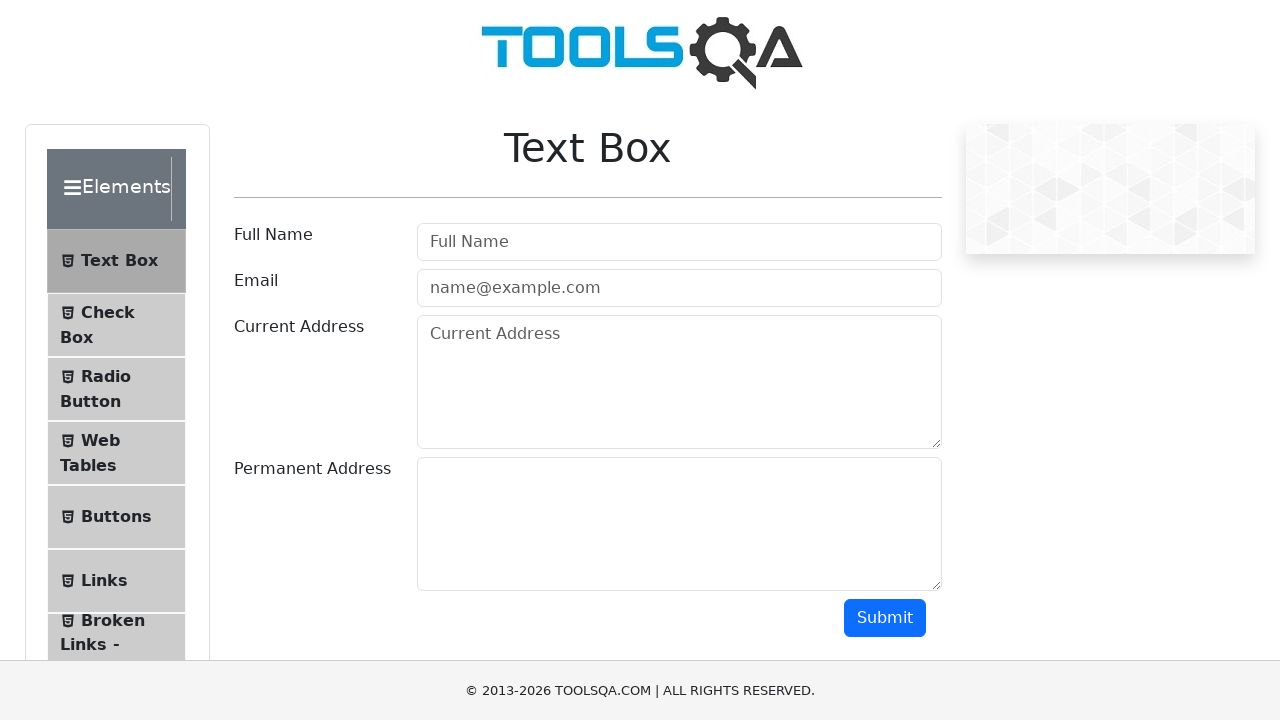

Filled userName field with 'John Smith' on #userName
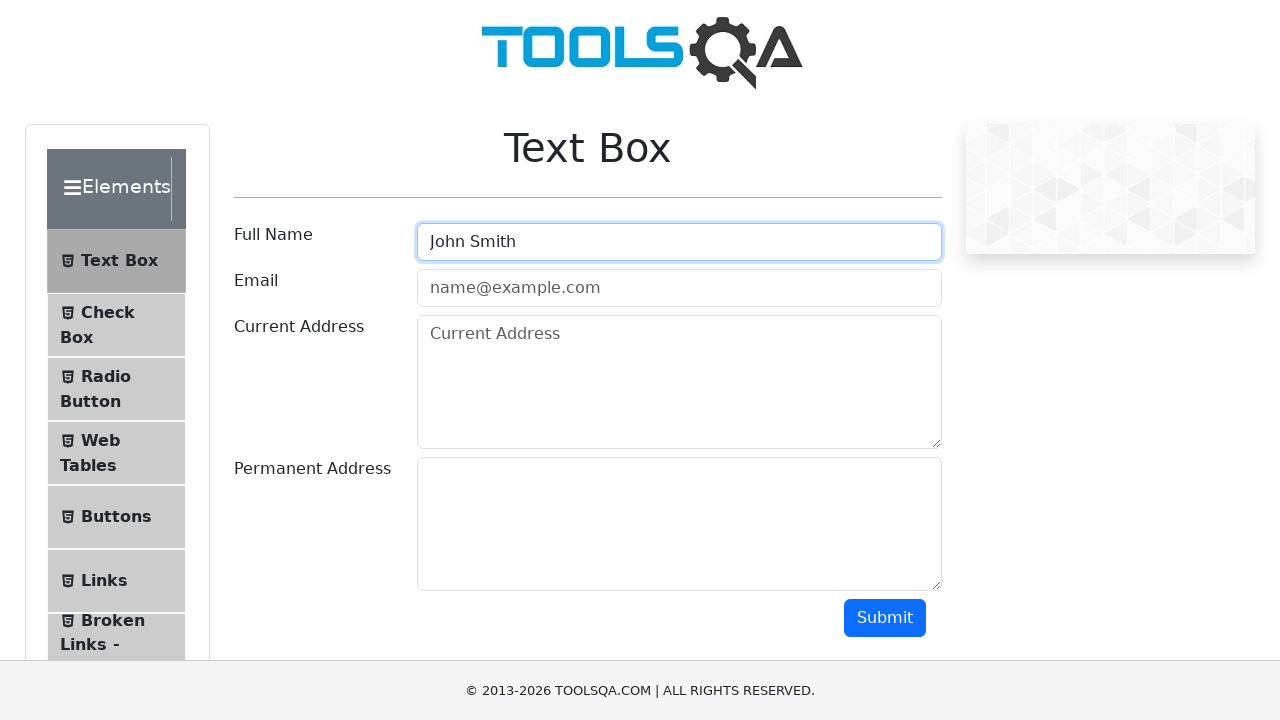

Filled userEmail field with 'john.smith@testdomain.com' on #userEmail
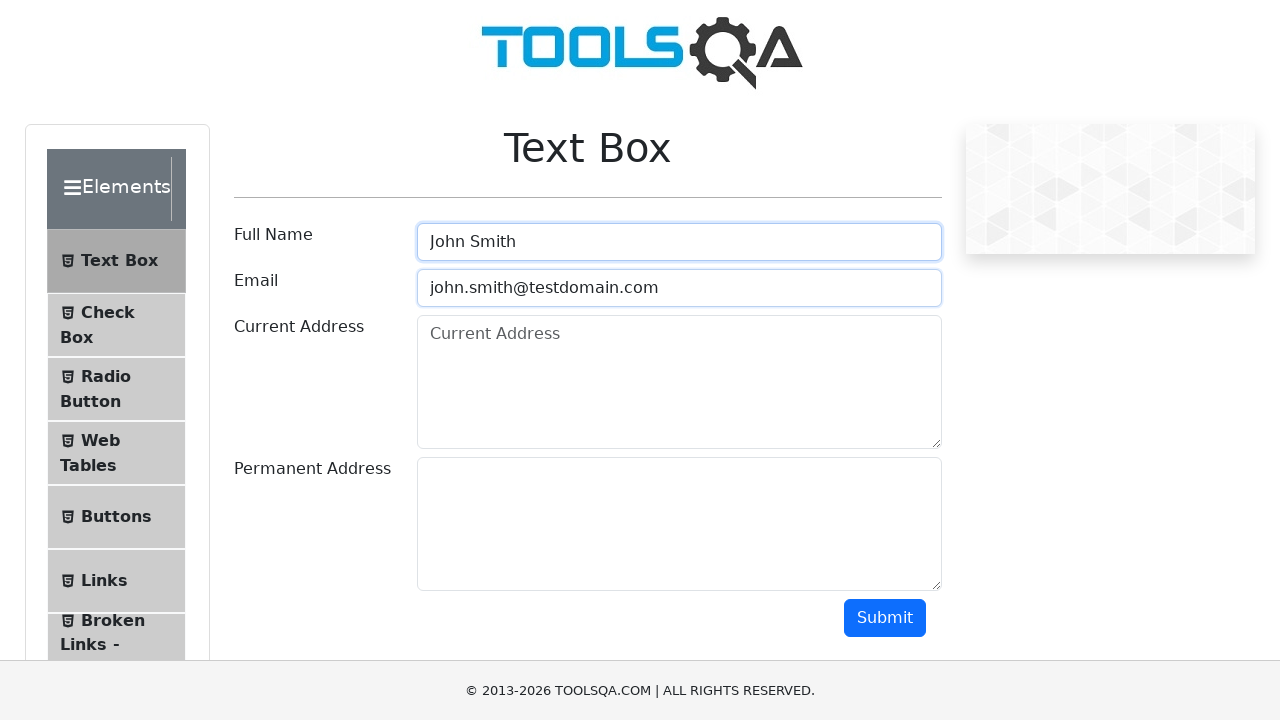

Filled currentAddress field with multiline address on #currentAddress
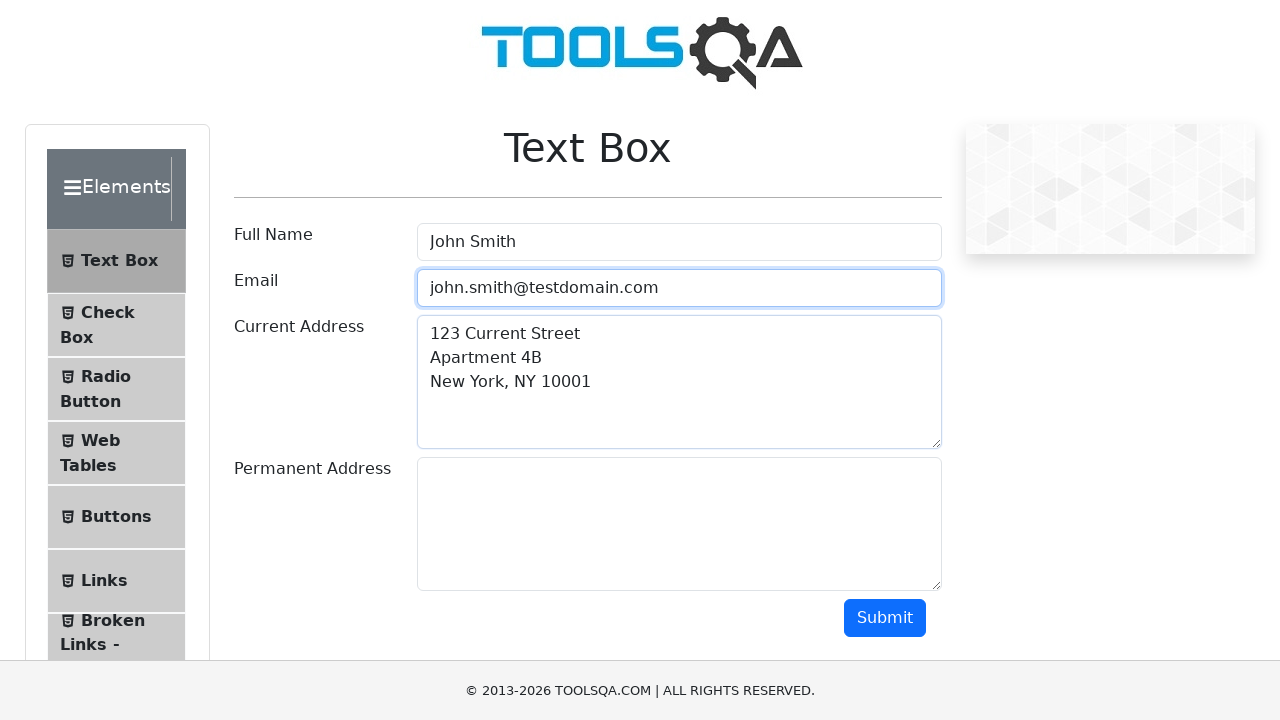

Filled permanentAddress field with multiline address on #permanentAddress
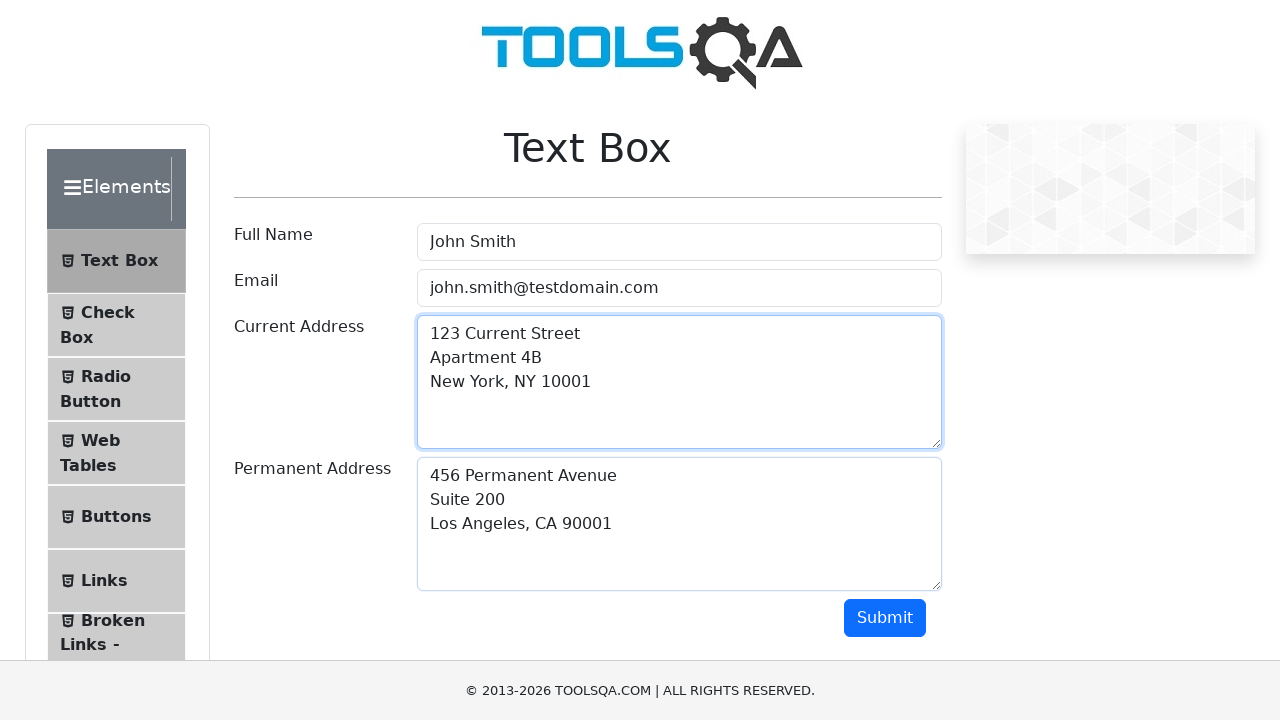

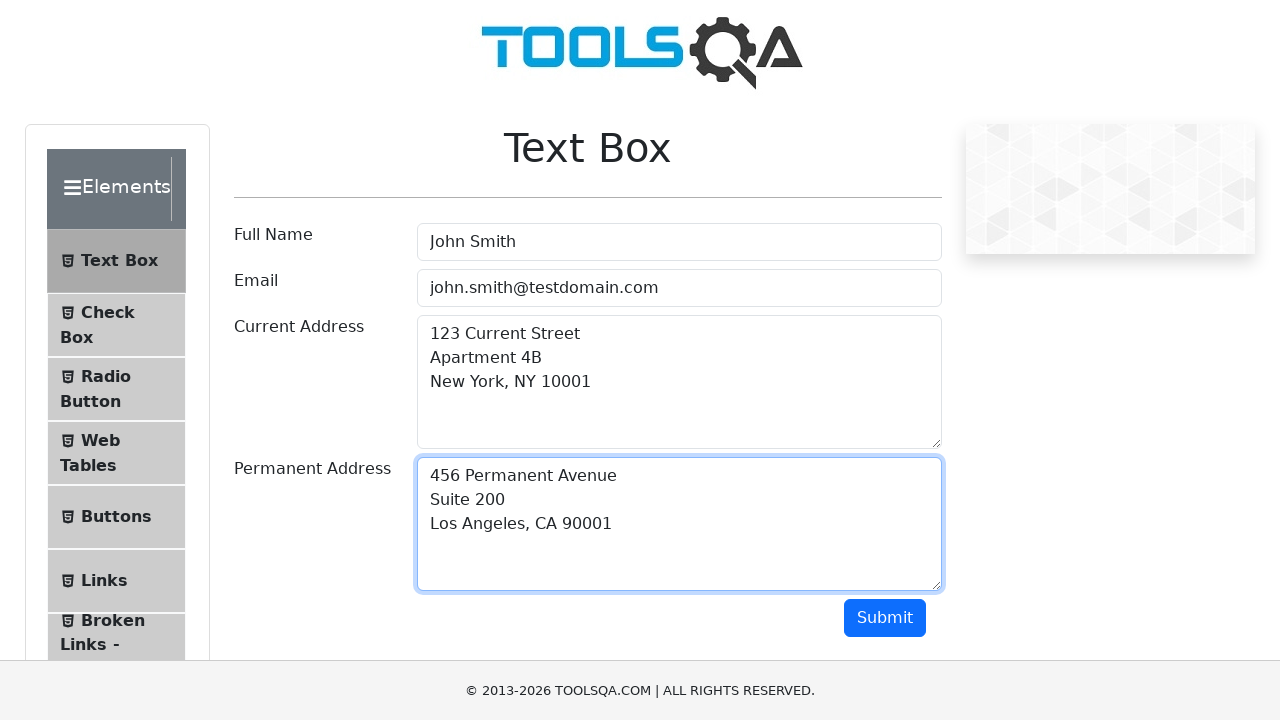